Tests that the Clear completed button is hidden when there are no completed items

Starting URL: https://demo.playwright.dev/todomvc

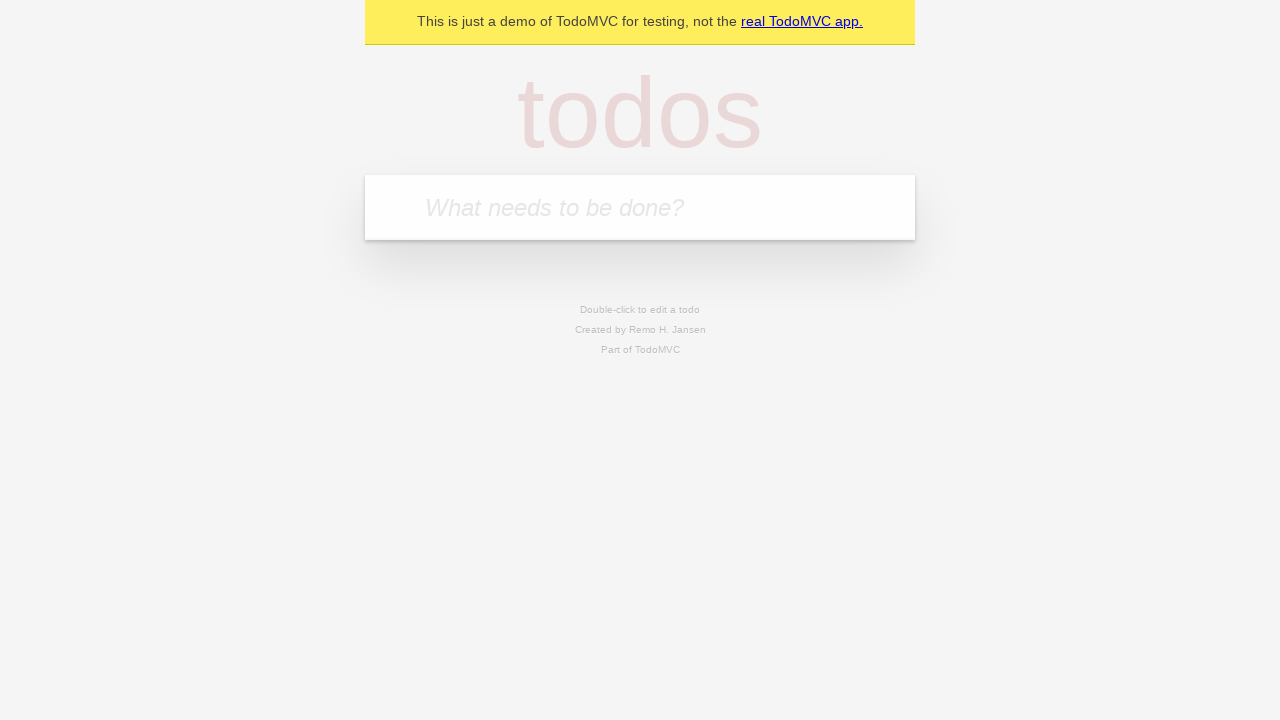

Filled new todo input with 'buy some cheese' on .new-todo
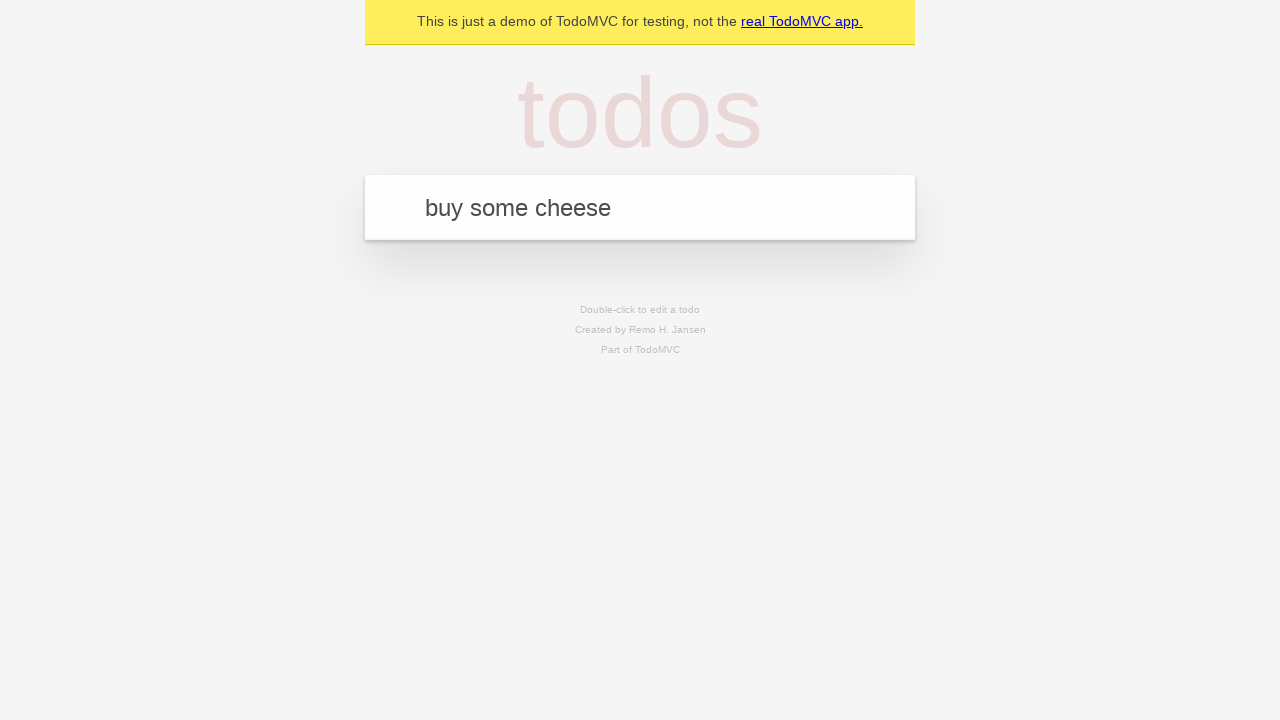

Pressed Enter to add first todo item on .new-todo
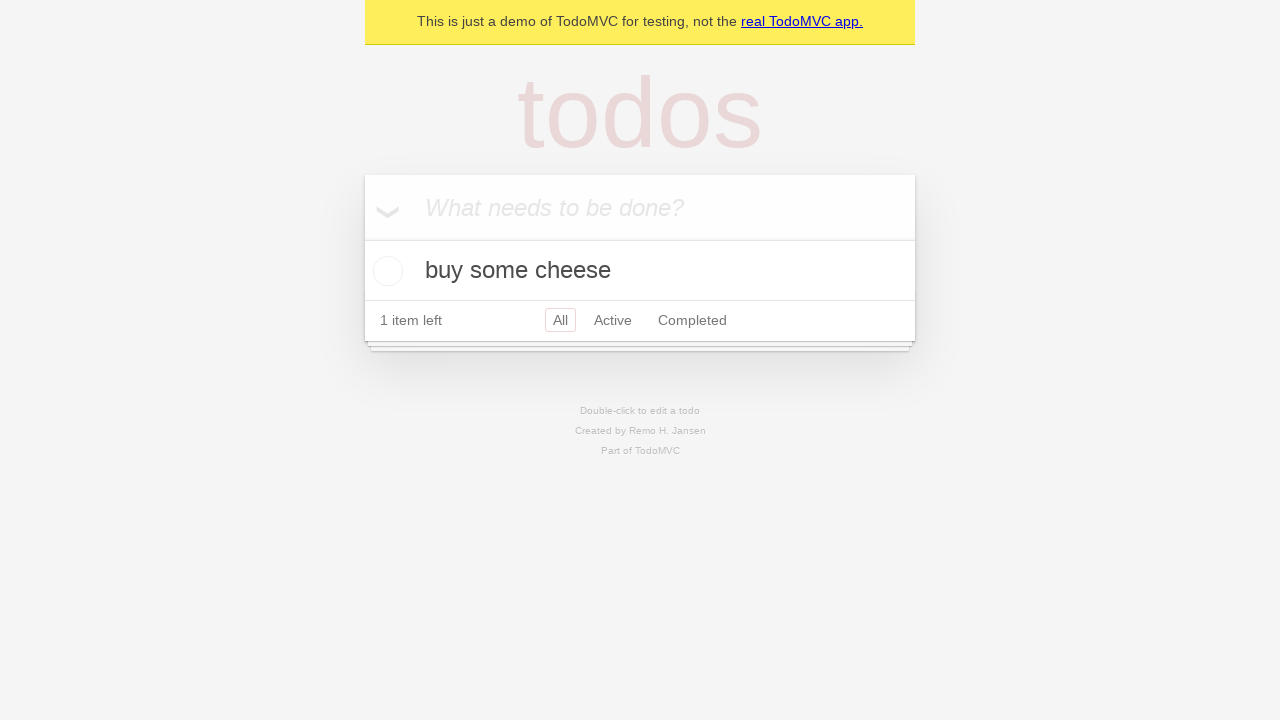

Filled new todo input with 'feed the cat' on .new-todo
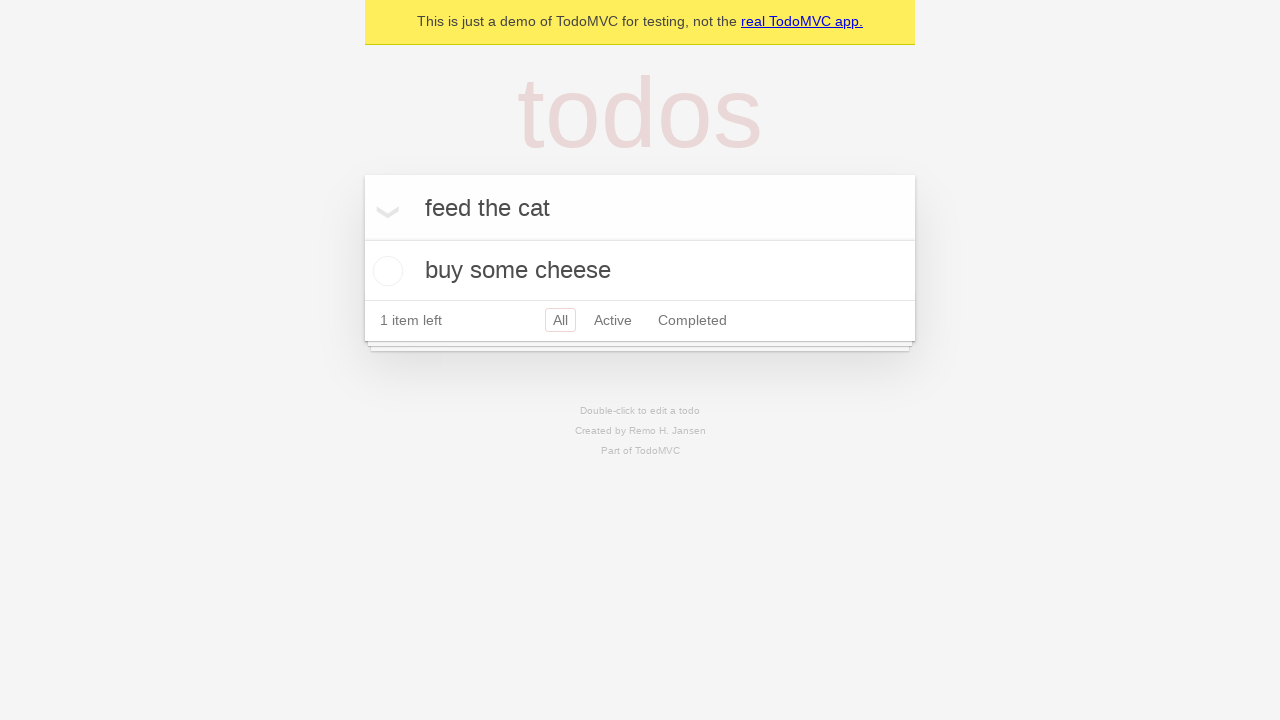

Pressed Enter to add second todo item on .new-todo
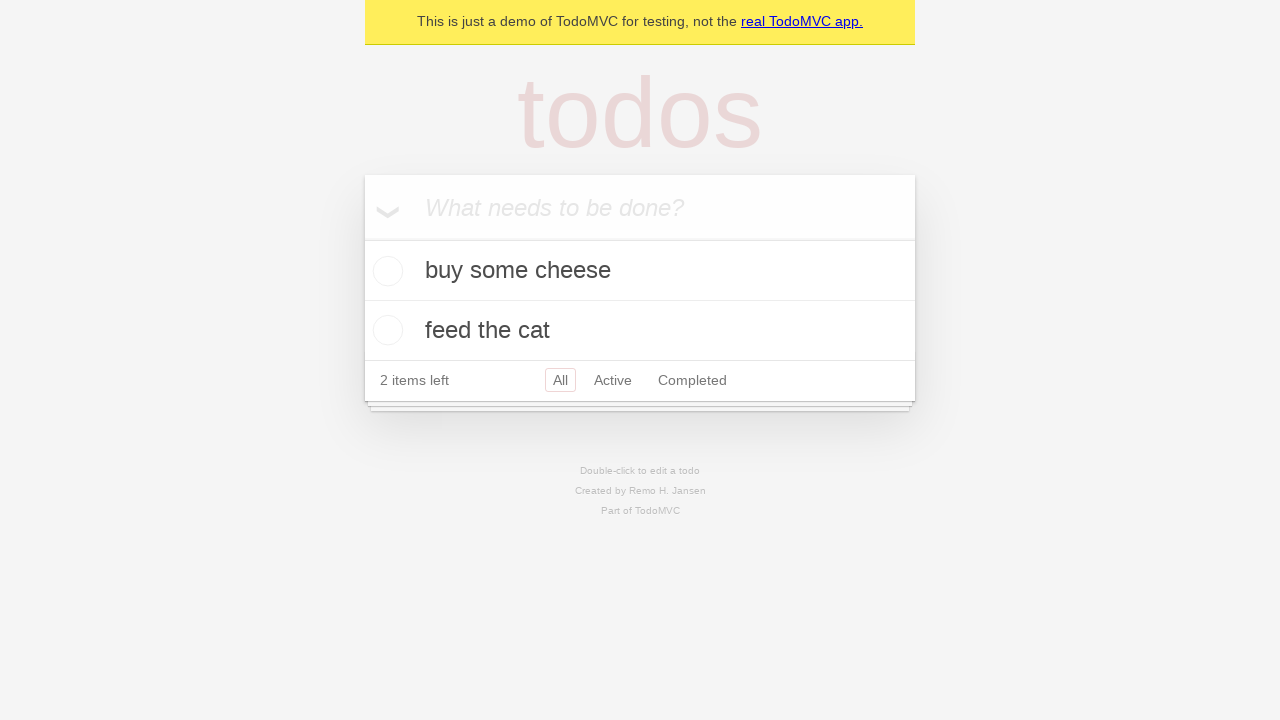

Filled new todo input with 'book a doctors appointment' on .new-todo
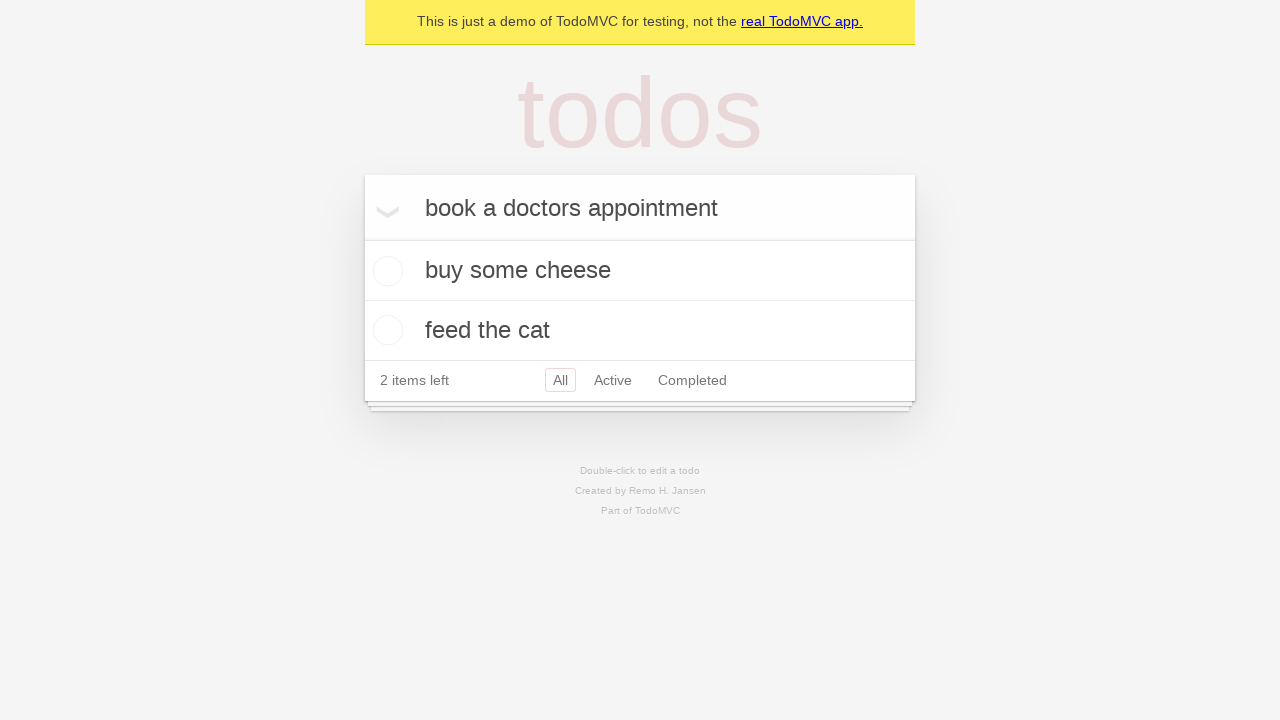

Pressed Enter to add third todo item on .new-todo
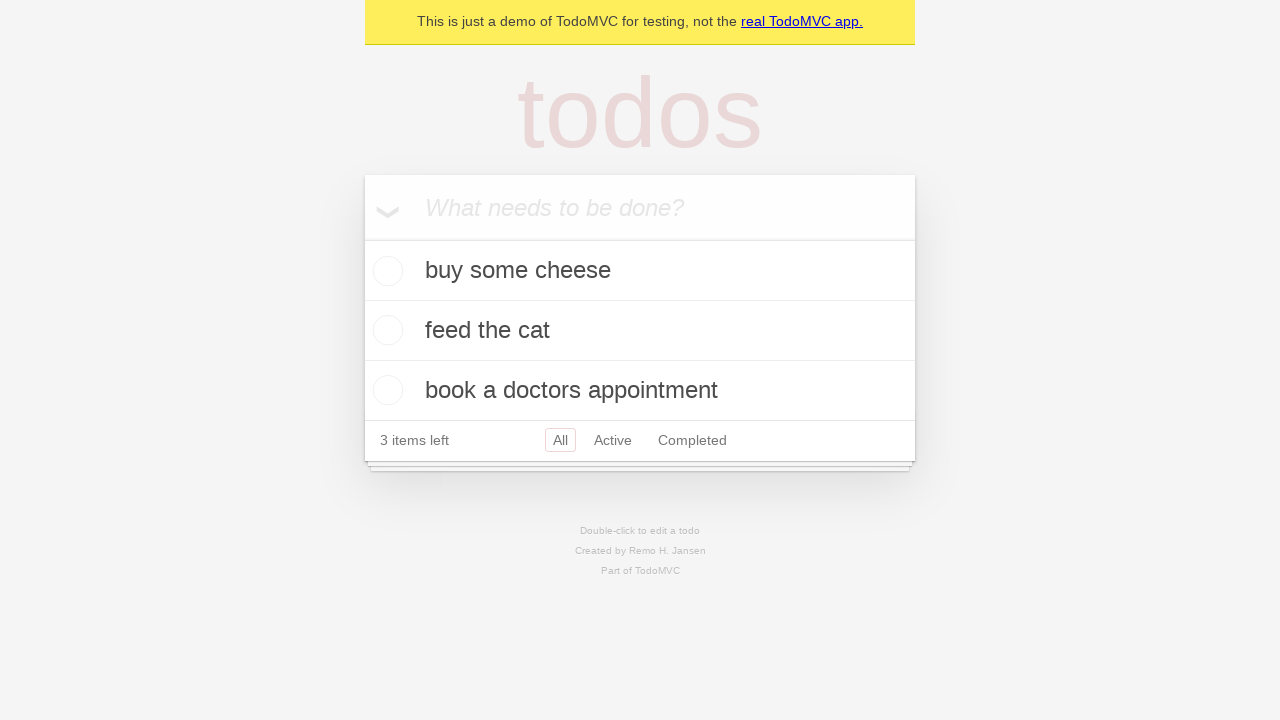

Waited for all three todo items to be loaded in the list
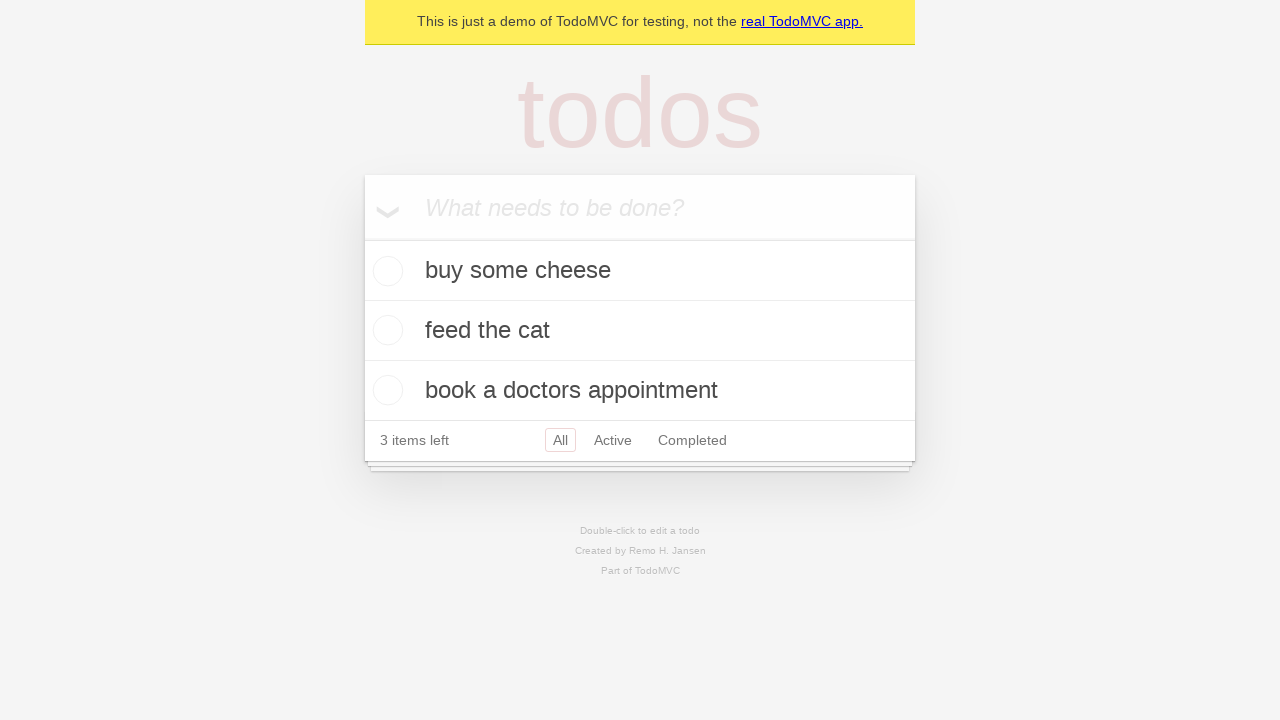

Checked the first todo item as completed at (385, 271) on .todo-list li .toggle >> nth=0
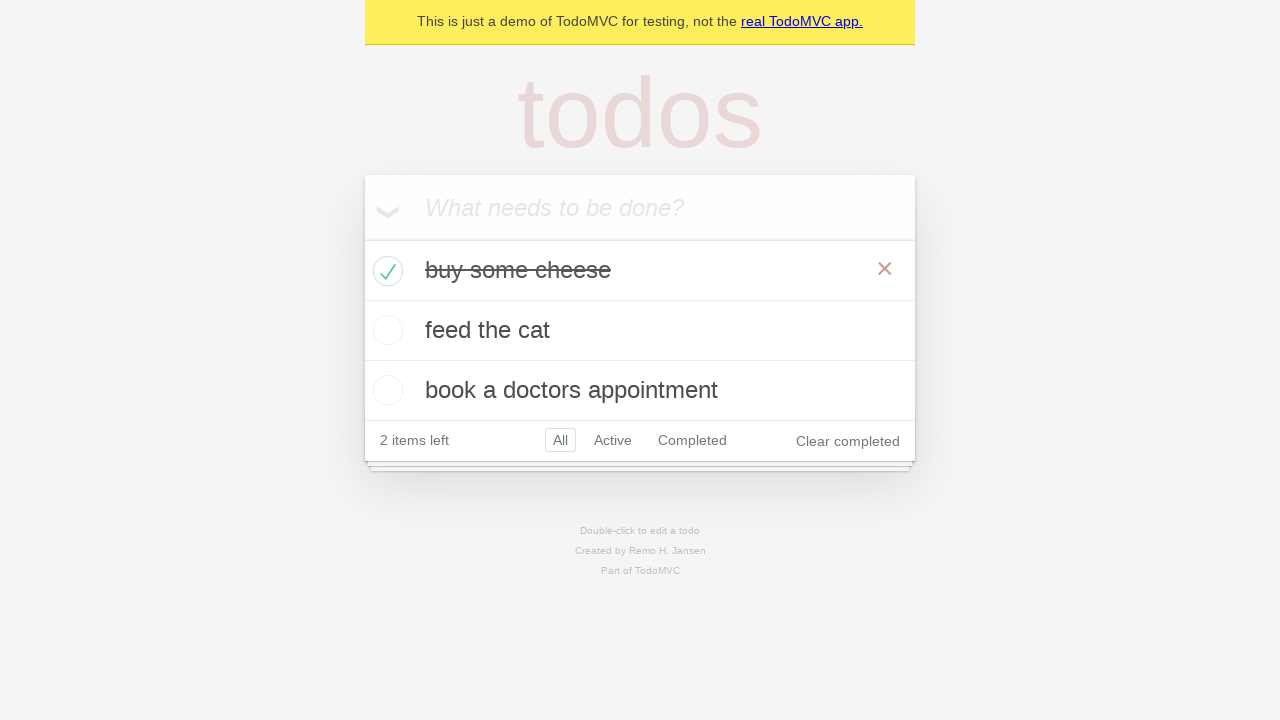

Clicked the 'Clear completed' button to remove completed items at (848, 441) on .clear-completed
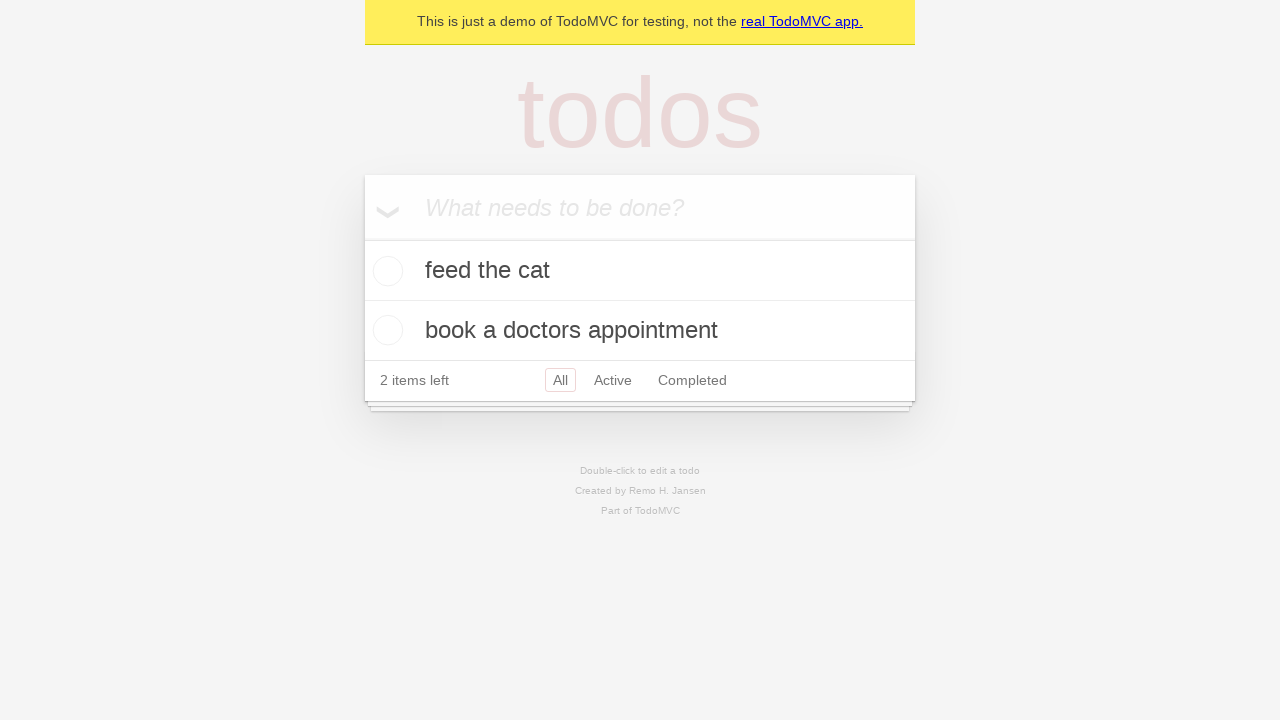

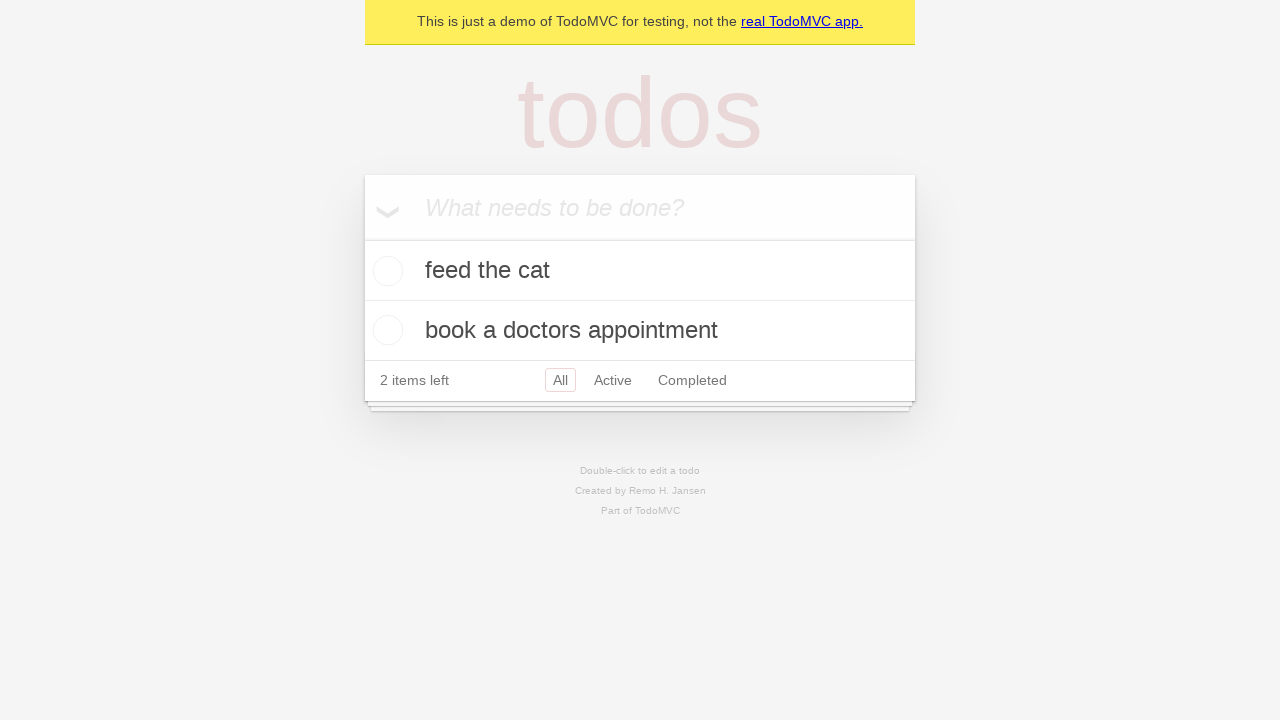